Tests jQuery UI draggable functionality by dragging an element to a new position within the demo frame

Starting URL: https://jqueryui.com/draggable/

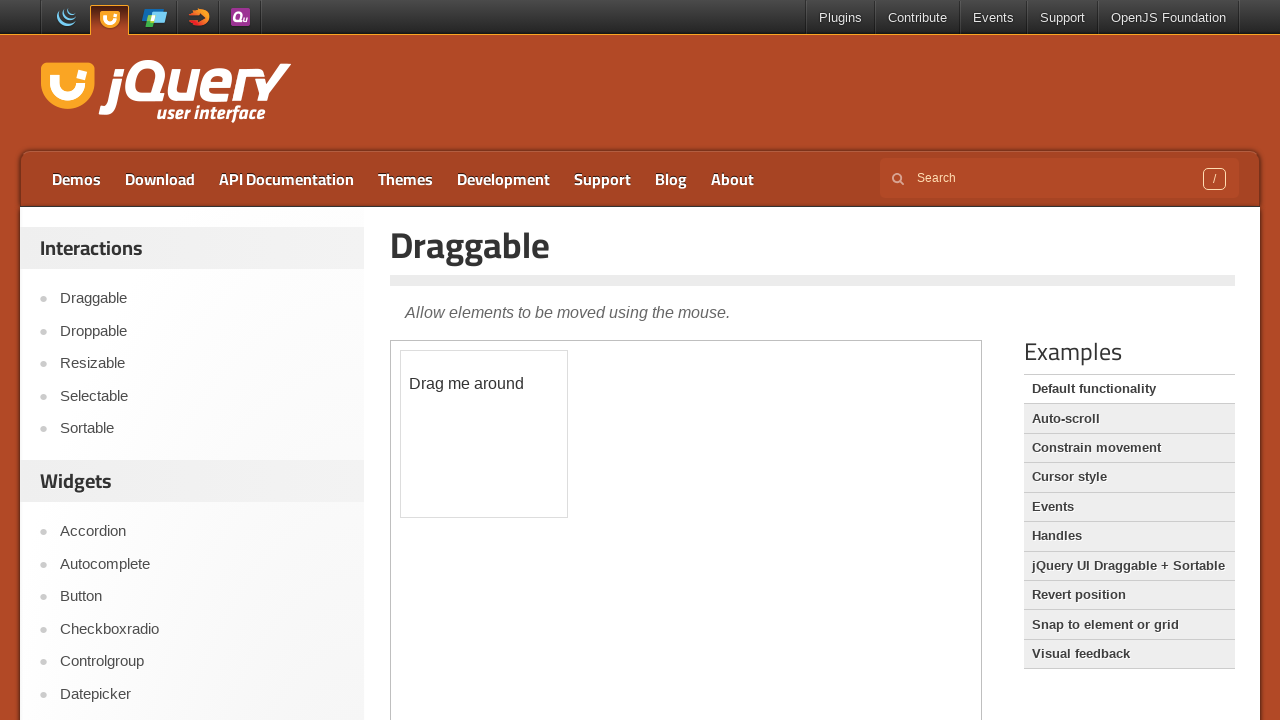

Located the demo iframe
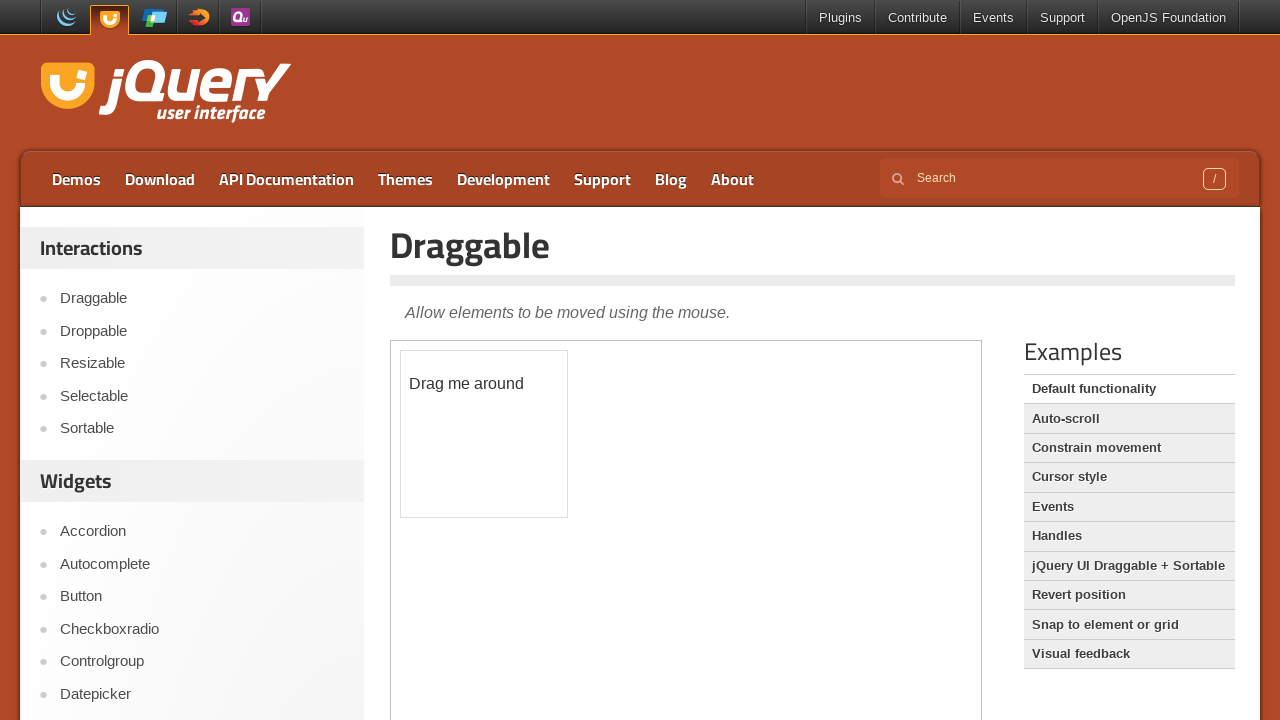

Located the draggable element within the iframe
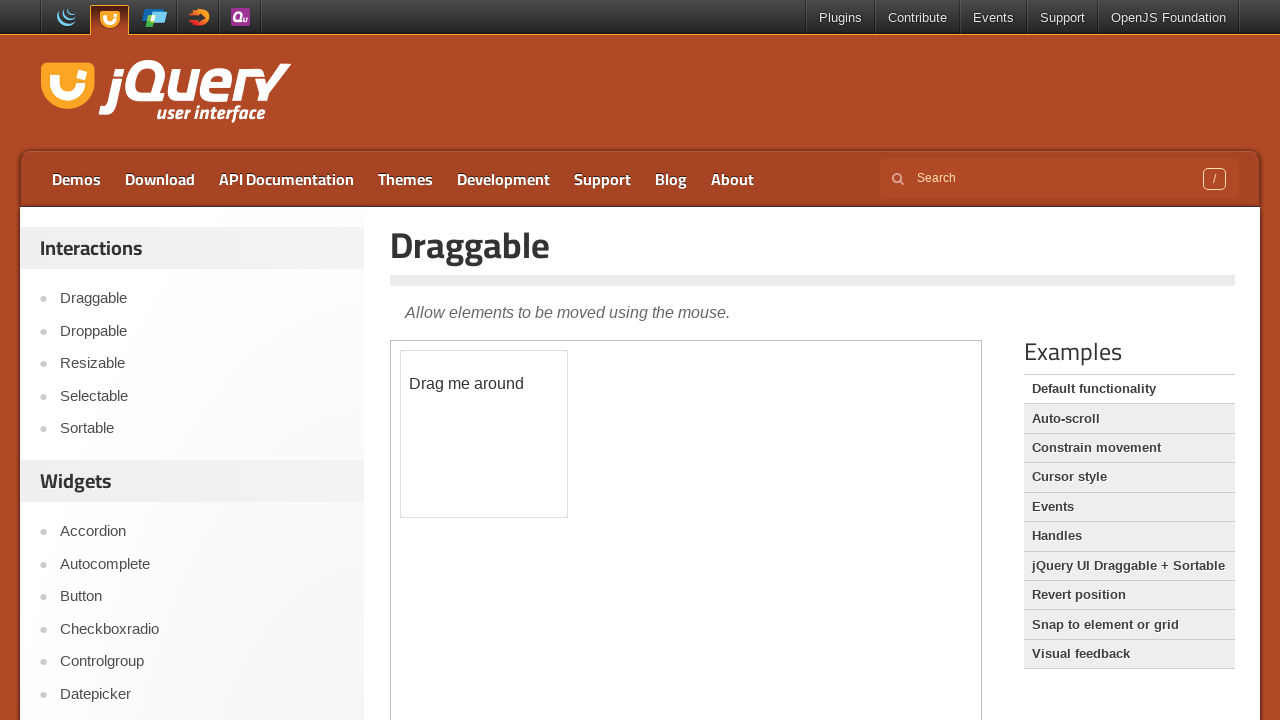

Dragged the element to position (45, 89) at (446, 440)
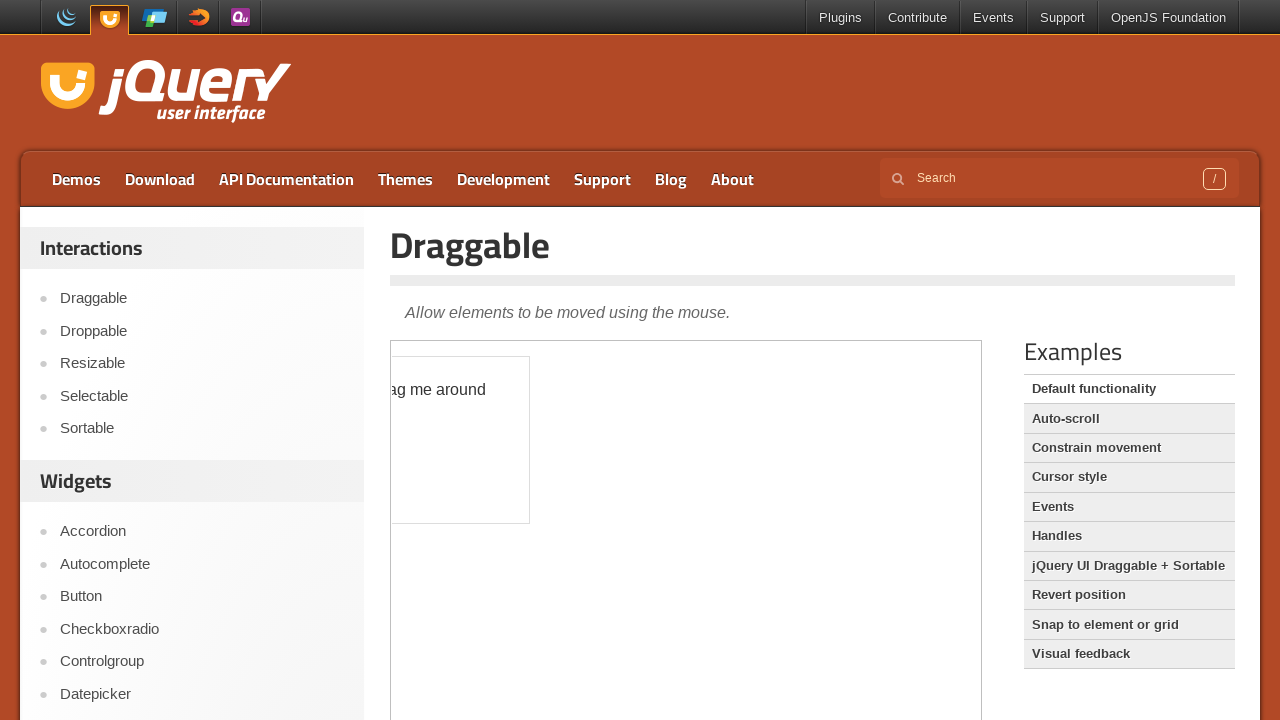

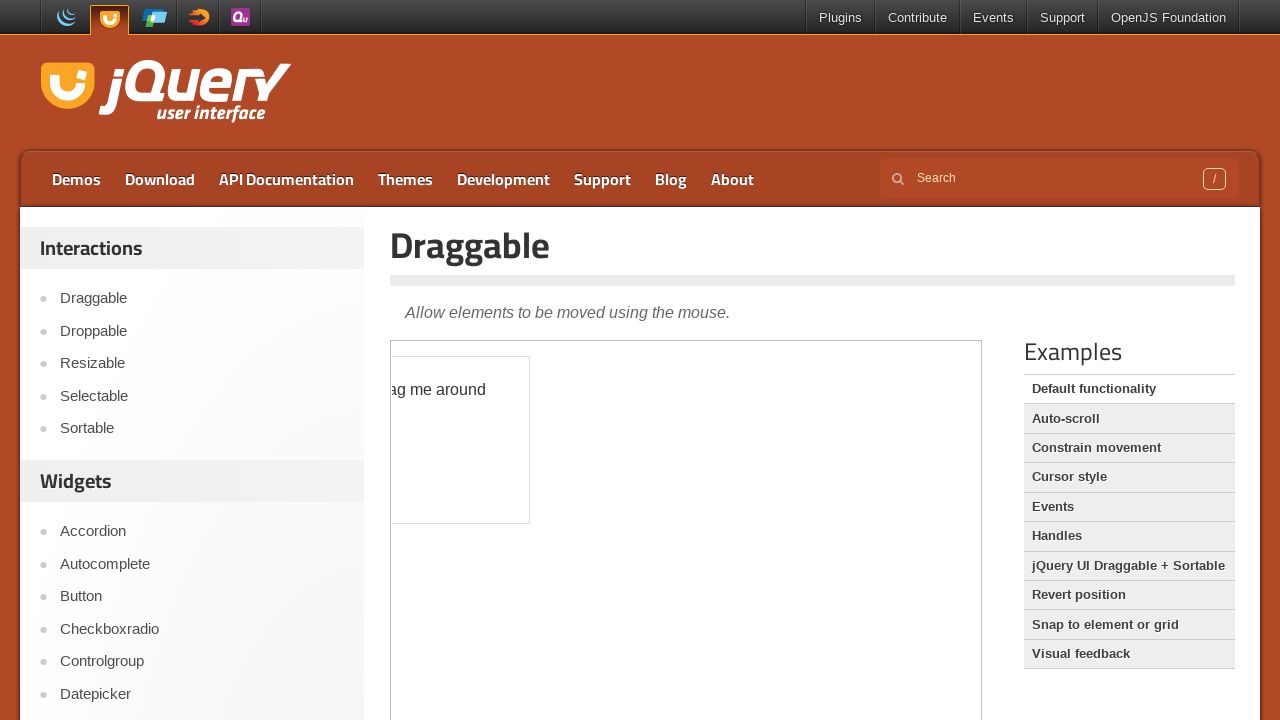